Tests adding new todo items by typing in the input field and pressing enter, then verifies at least 2 items are present in the list

Starting URL: https://example.cypress.io/todo

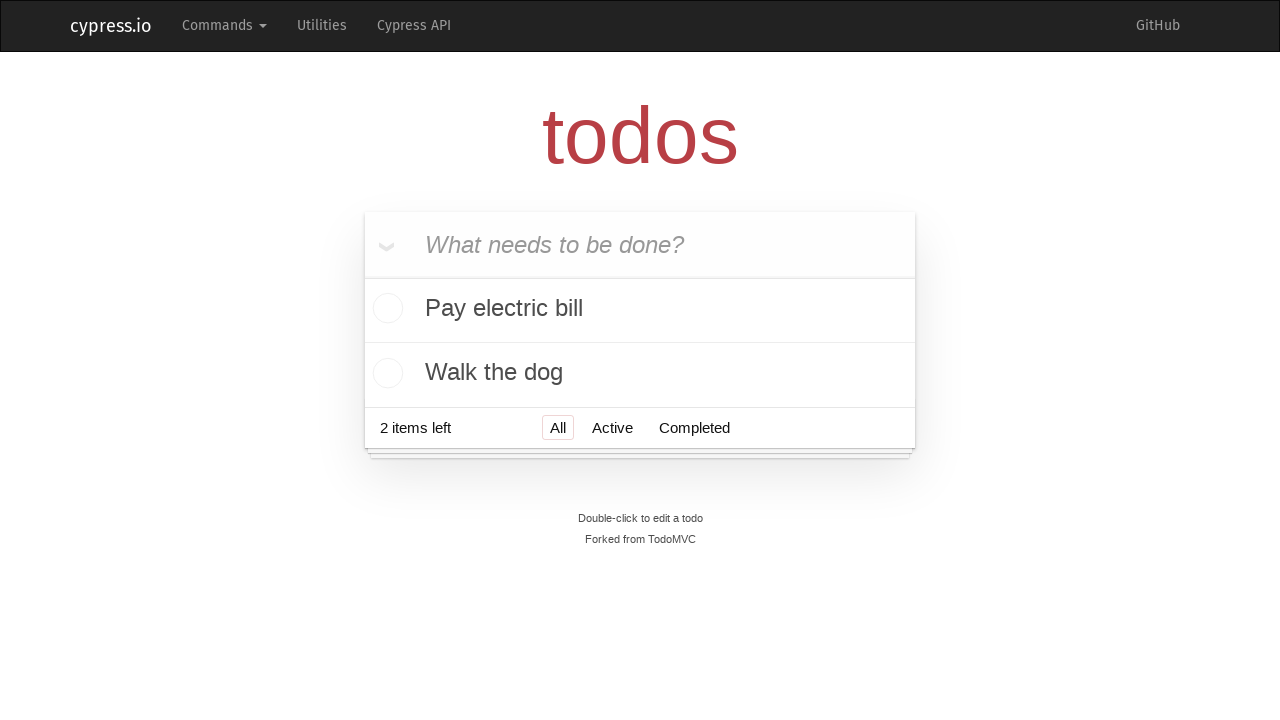

Waited for new todo input field to be visible
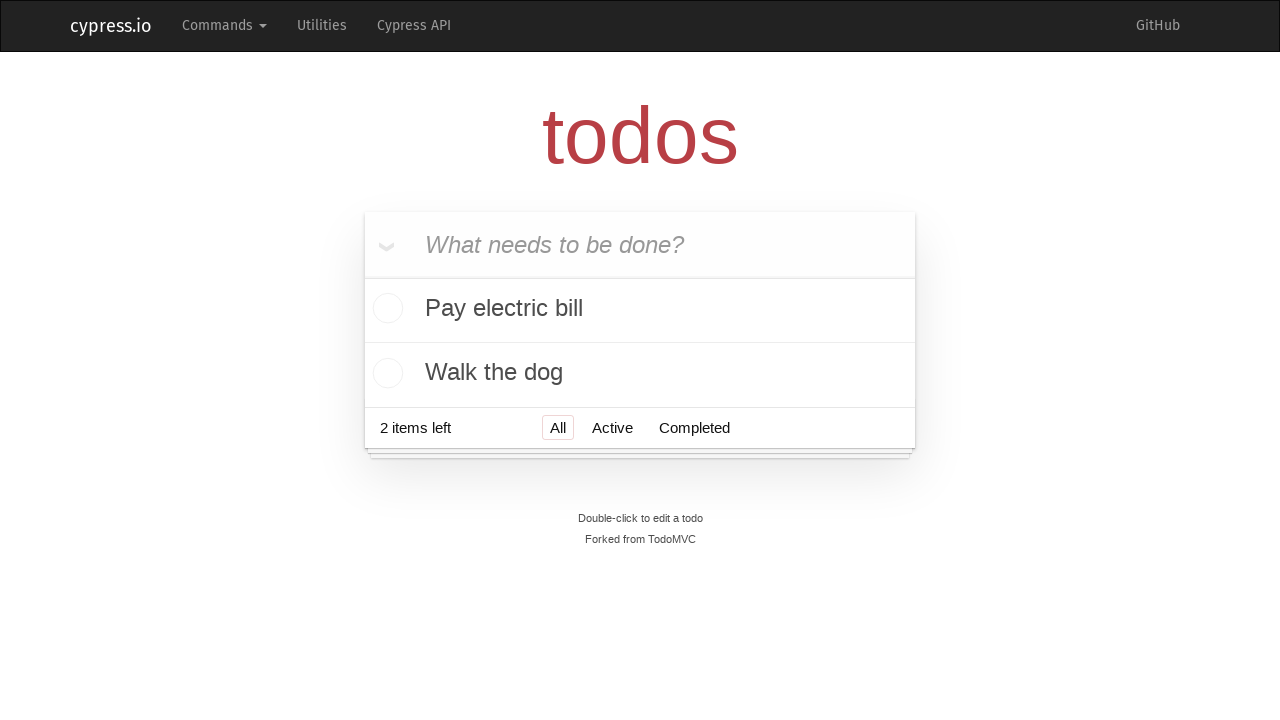

Filled input field with 'Buy milk'
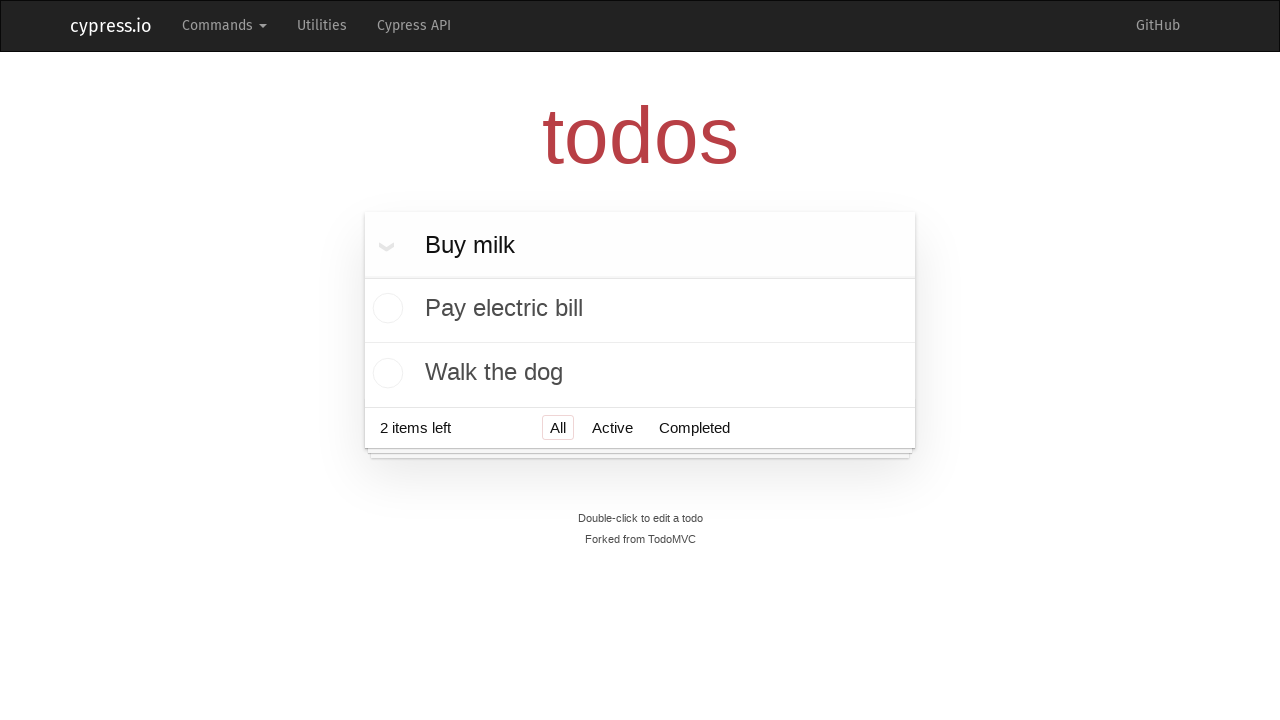

Pressed Enter to add first todo item
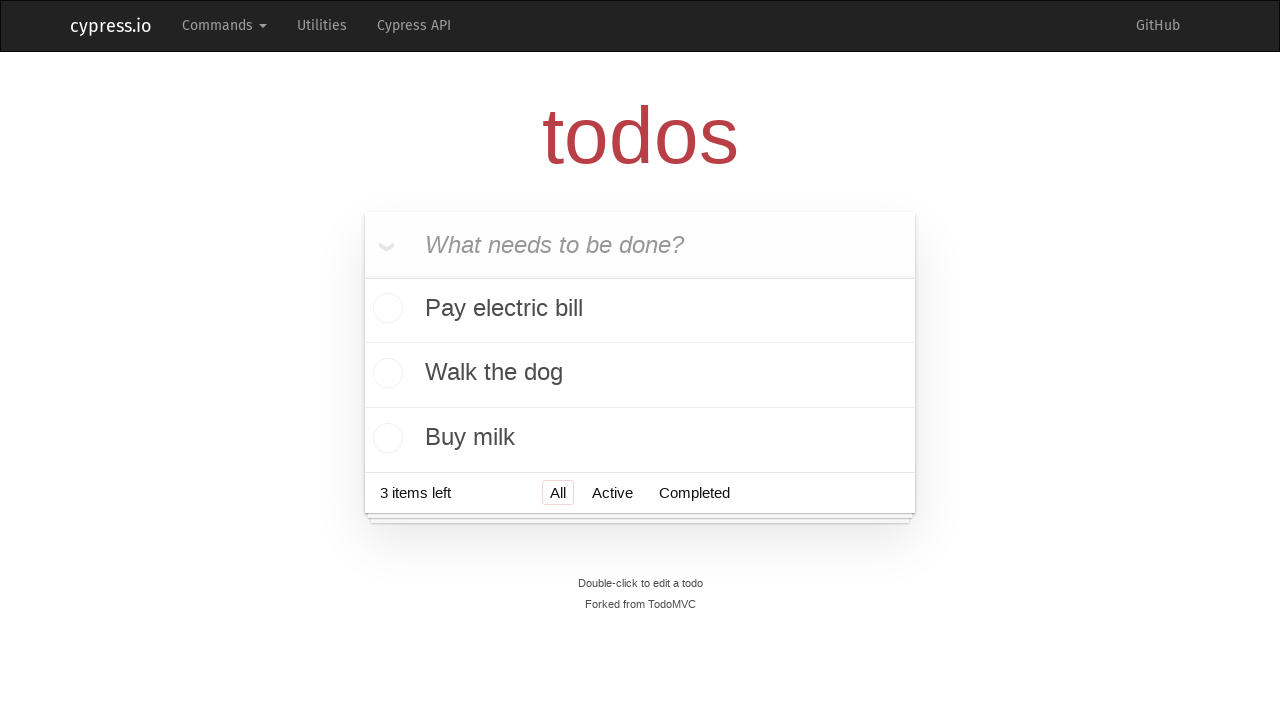

Filled input field with 'Write TestNG tests'
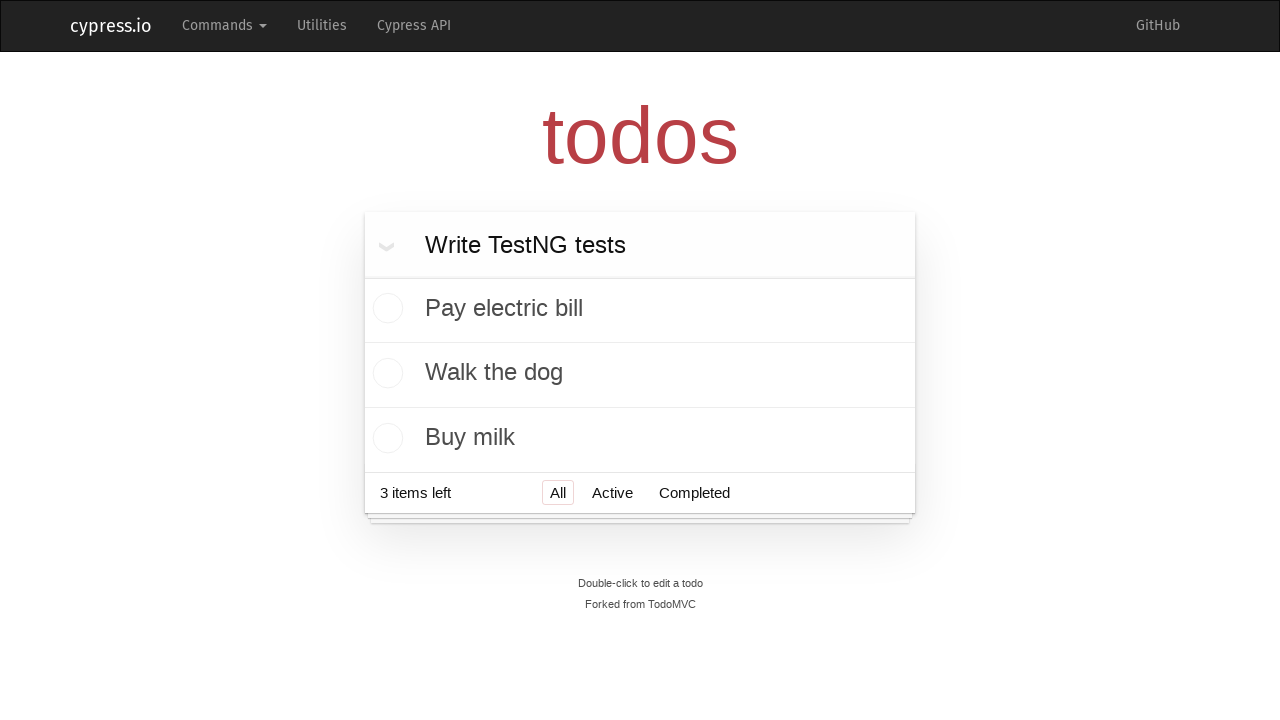

Pressed Enter to add second todo item
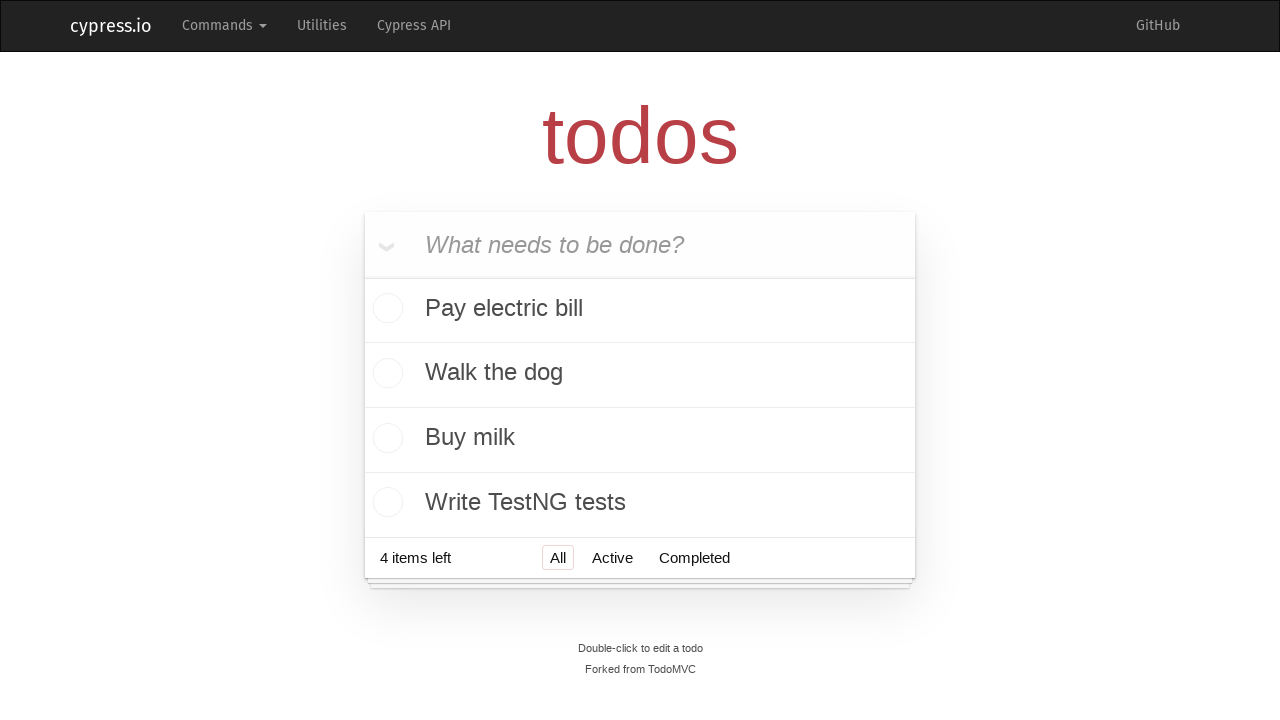

Verified at least 2 todo items are present in the list
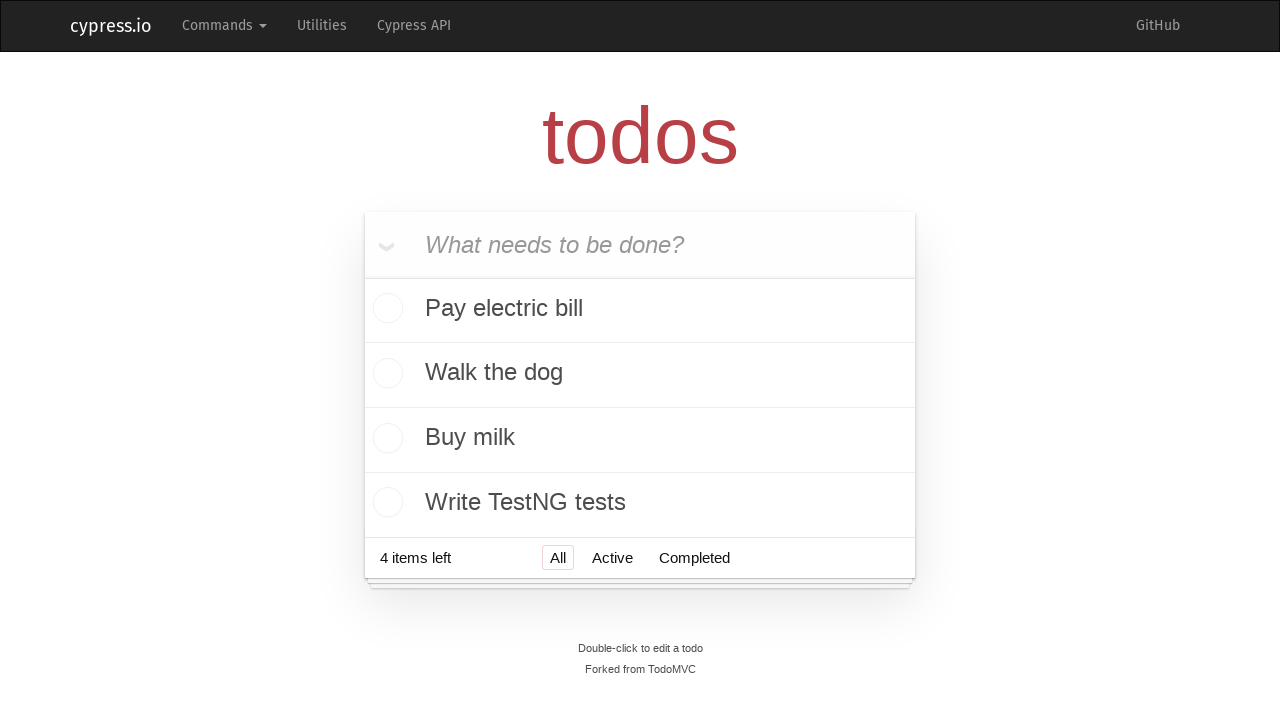

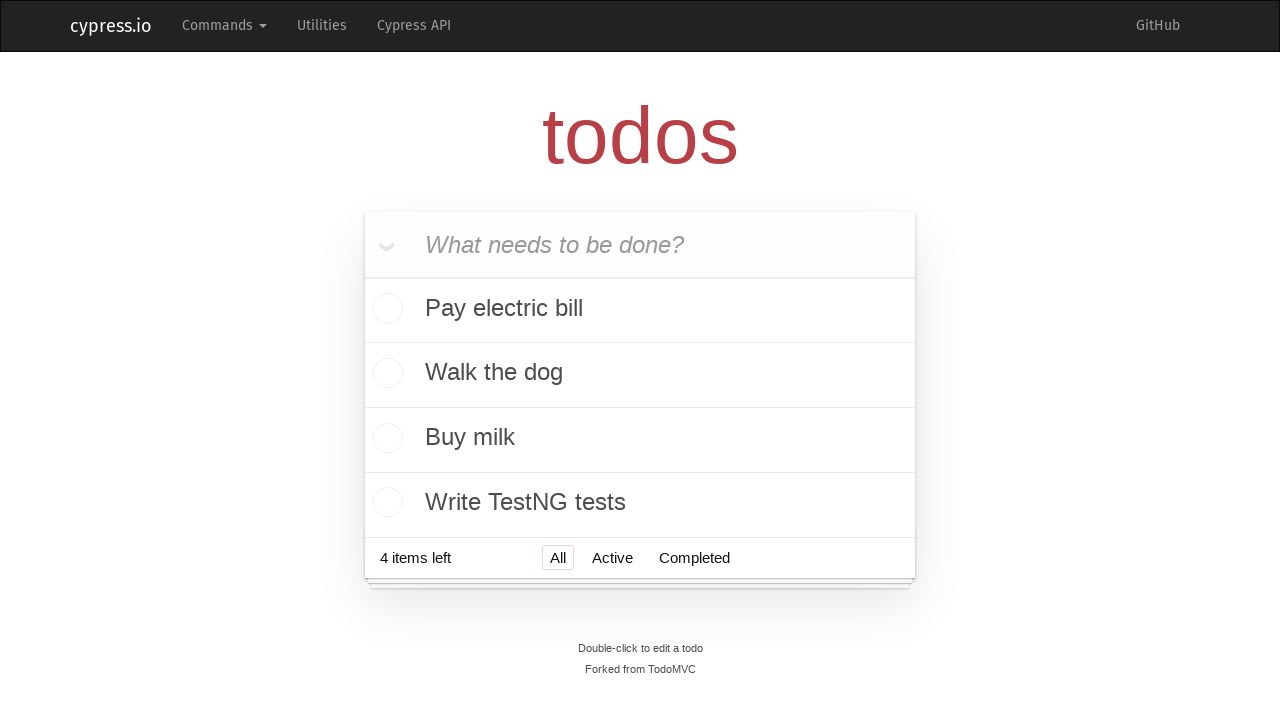